Tests child window handling by clicking a link that opens a new page, extracting text content from the new page, and using that data back in the original page

Starting URL: https://rahulshettyacademy.com/loginpagePractise/

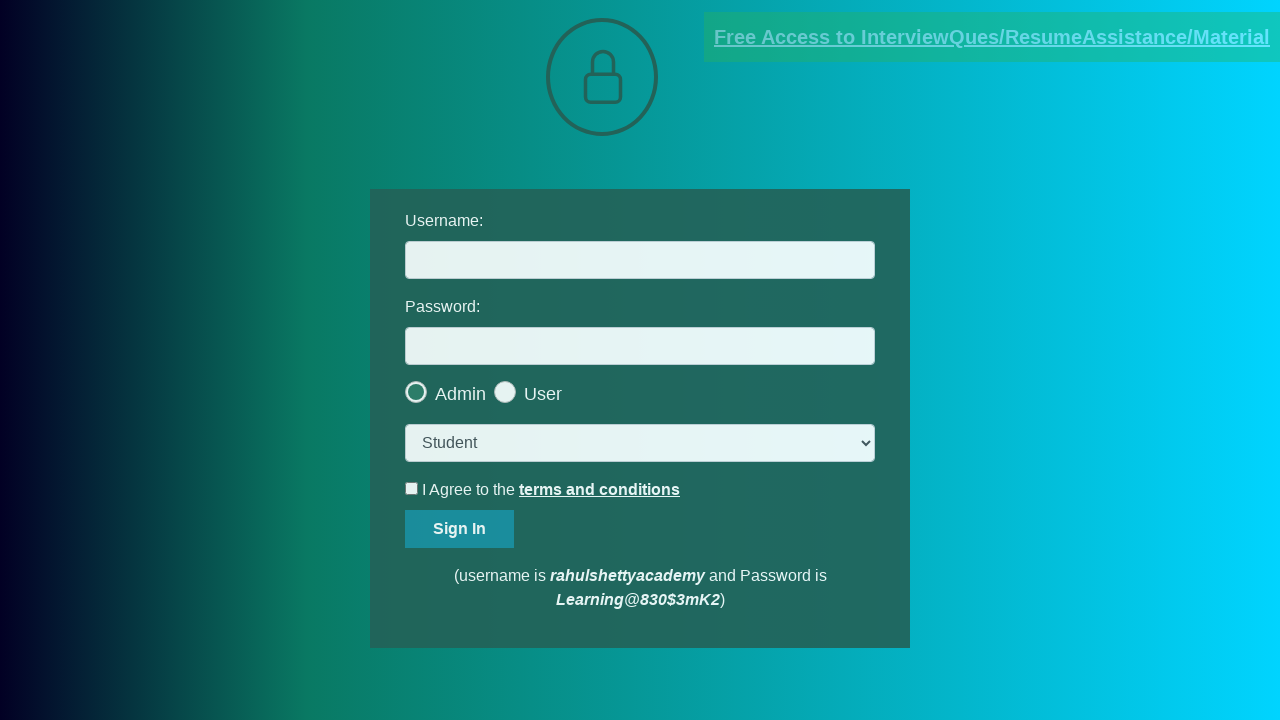

Clicked document request link and new page opened at (992, 37) on [href*='documents-request']
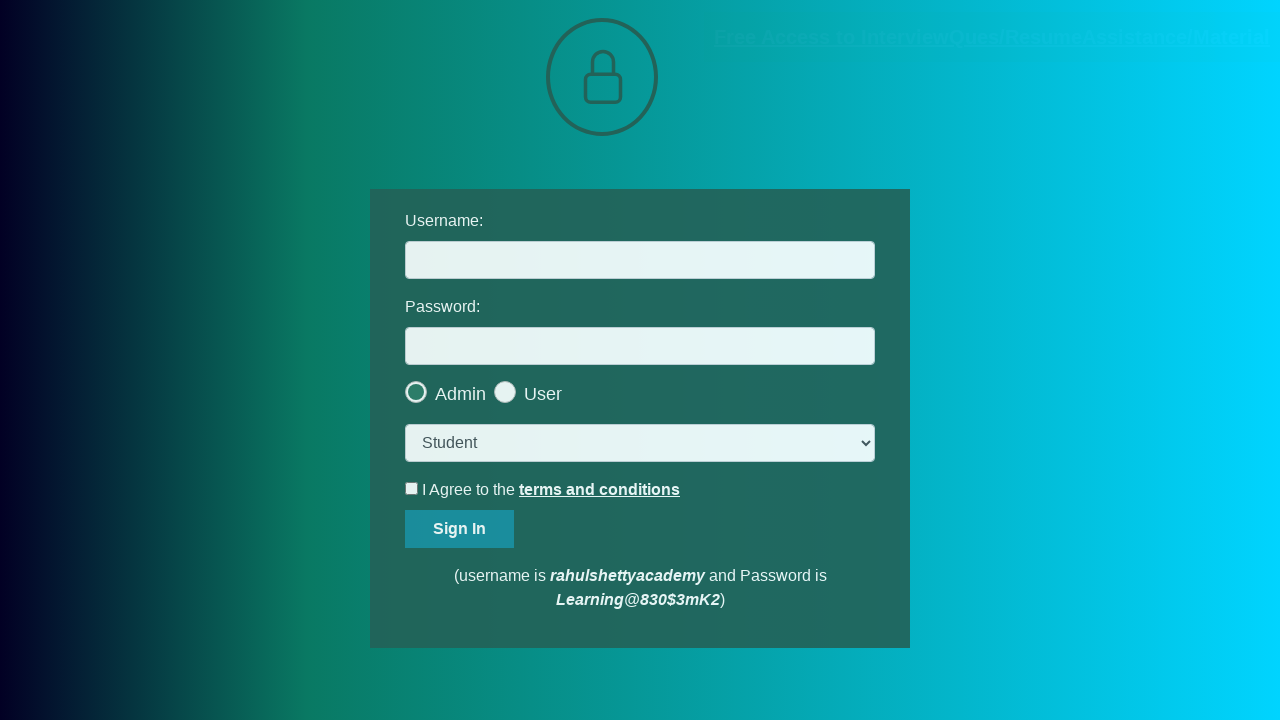

Retrieved new page object
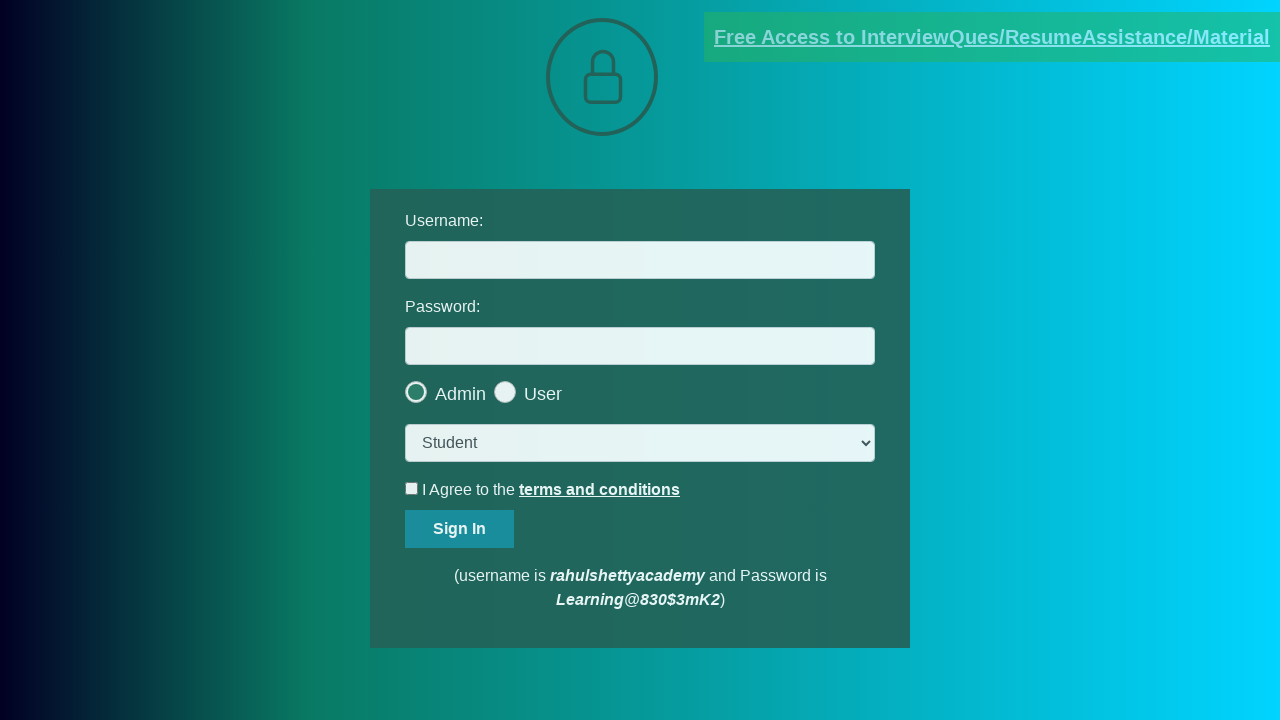

New page finished loading
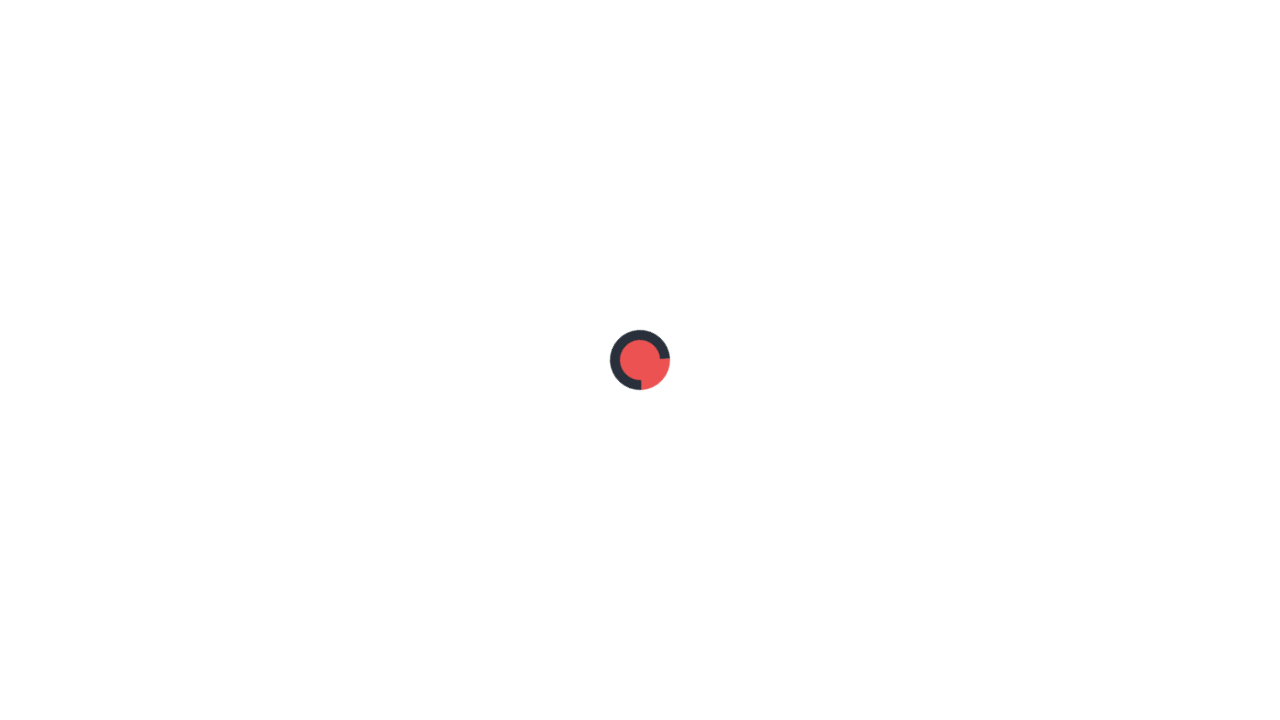

Extracted email text content from new page
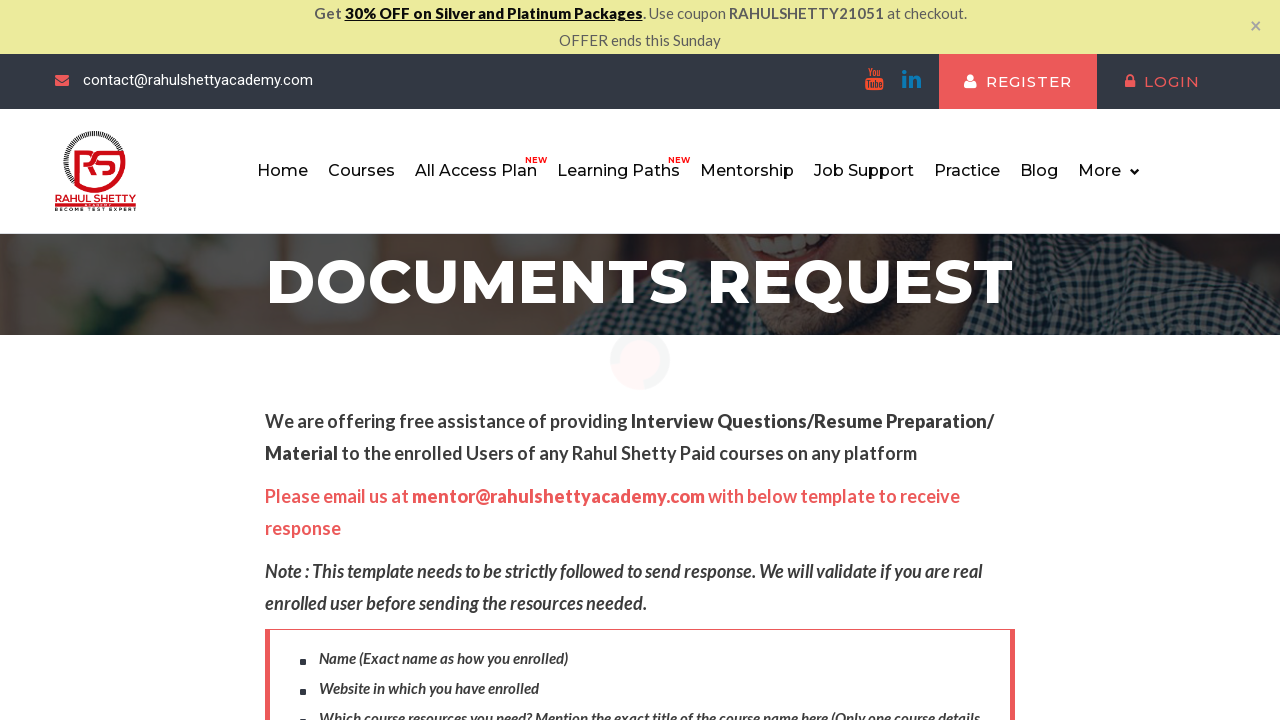

Parsed domain from email text: rahulshettyacademy.com
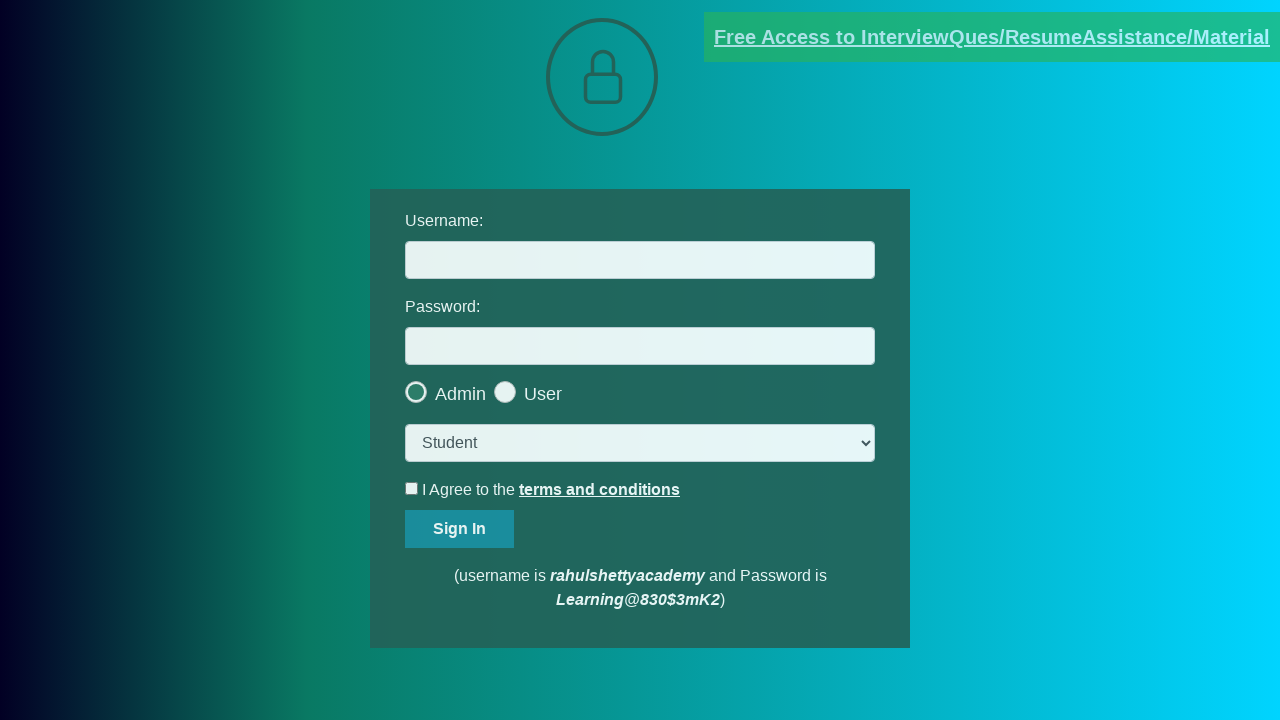

Filled username field with extracted domain: rahulshettyacademy.com on #username
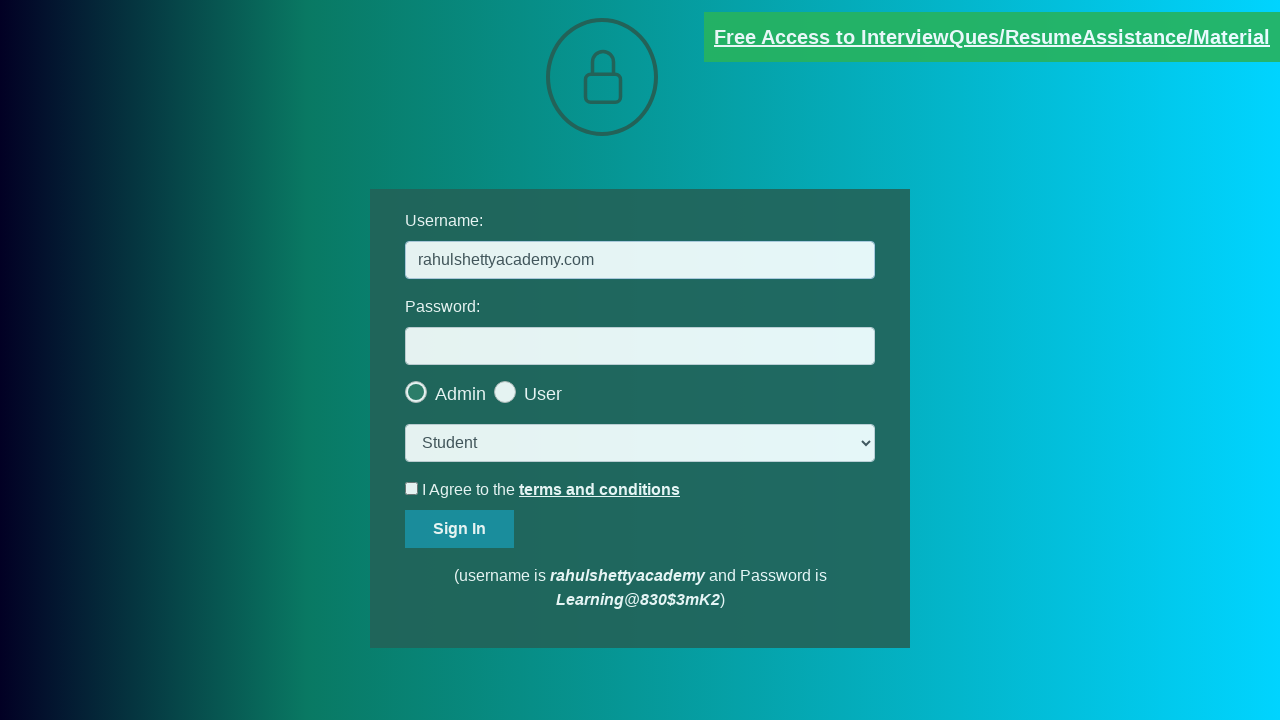

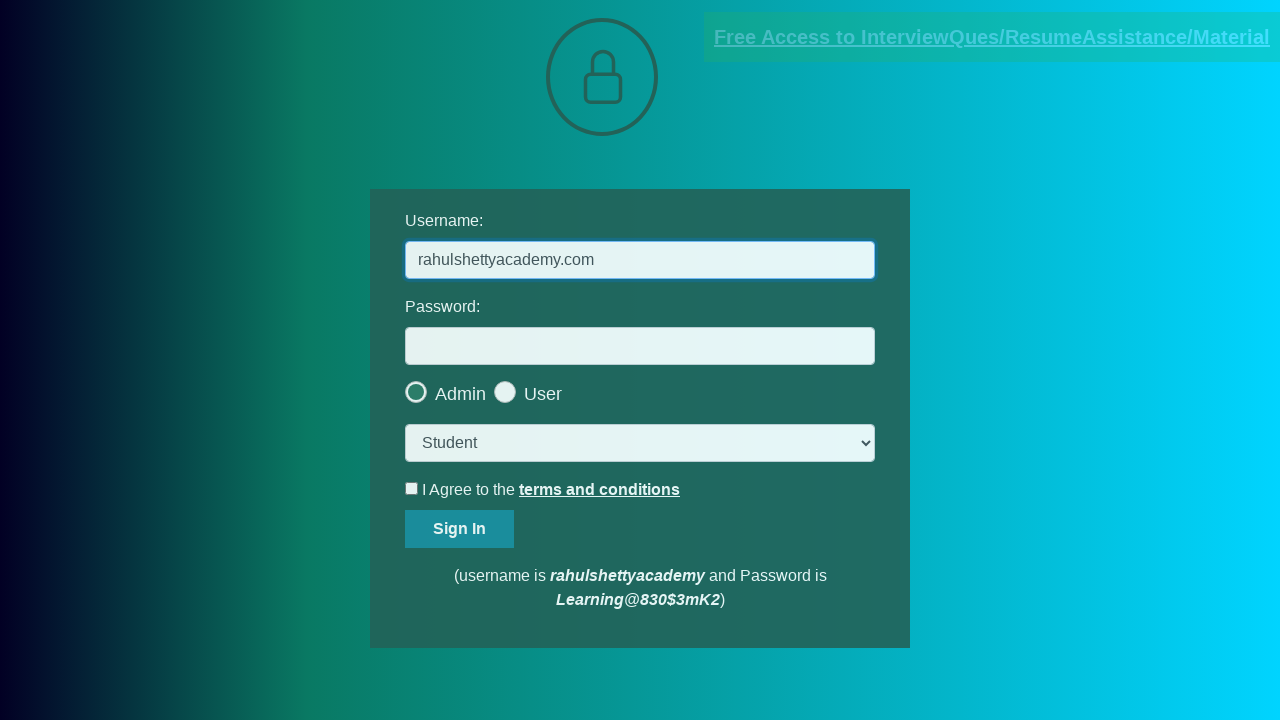